Tests JavaScript alert handling including accepting alerts, dismissing alerts, and sending text to prompt dialogs, then verifies the result messages

Starting URL: http://the-internet.herokuapp.com/javascript_alerts

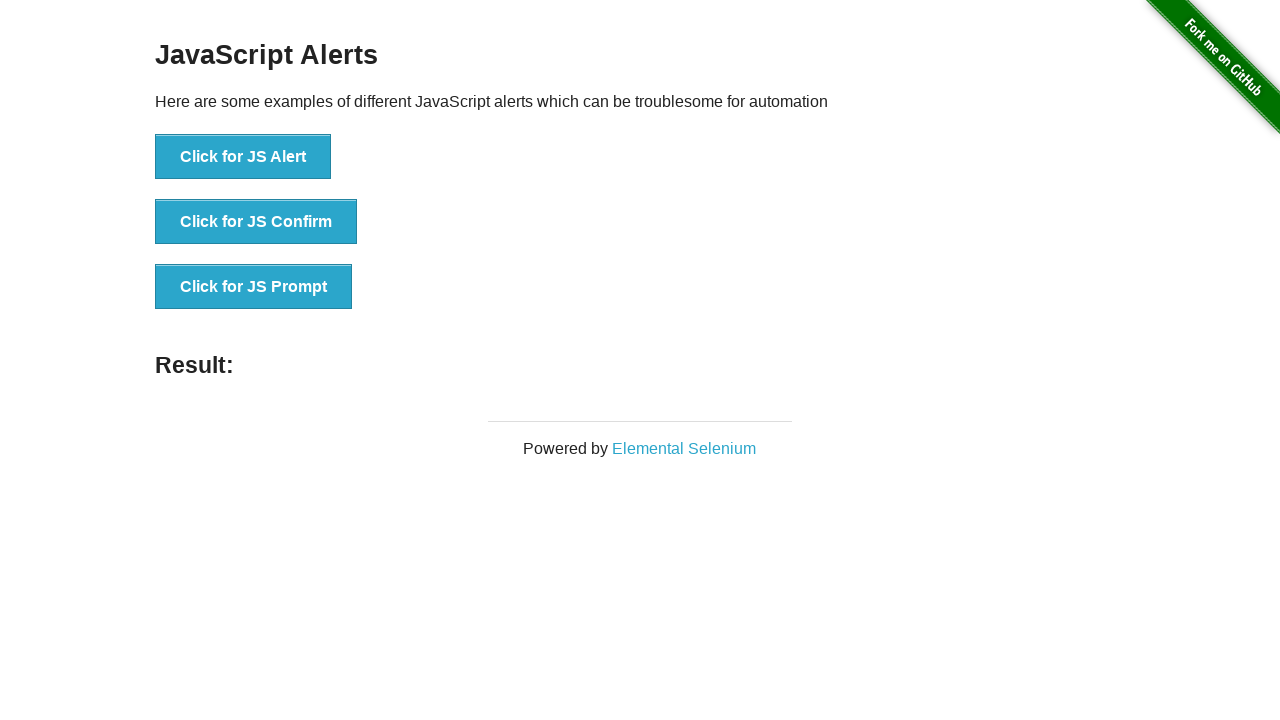

Clicked first button to trigger JS Alert at (243, 157) on xpath=//*[@id='content']/div/ul/li[1]/button
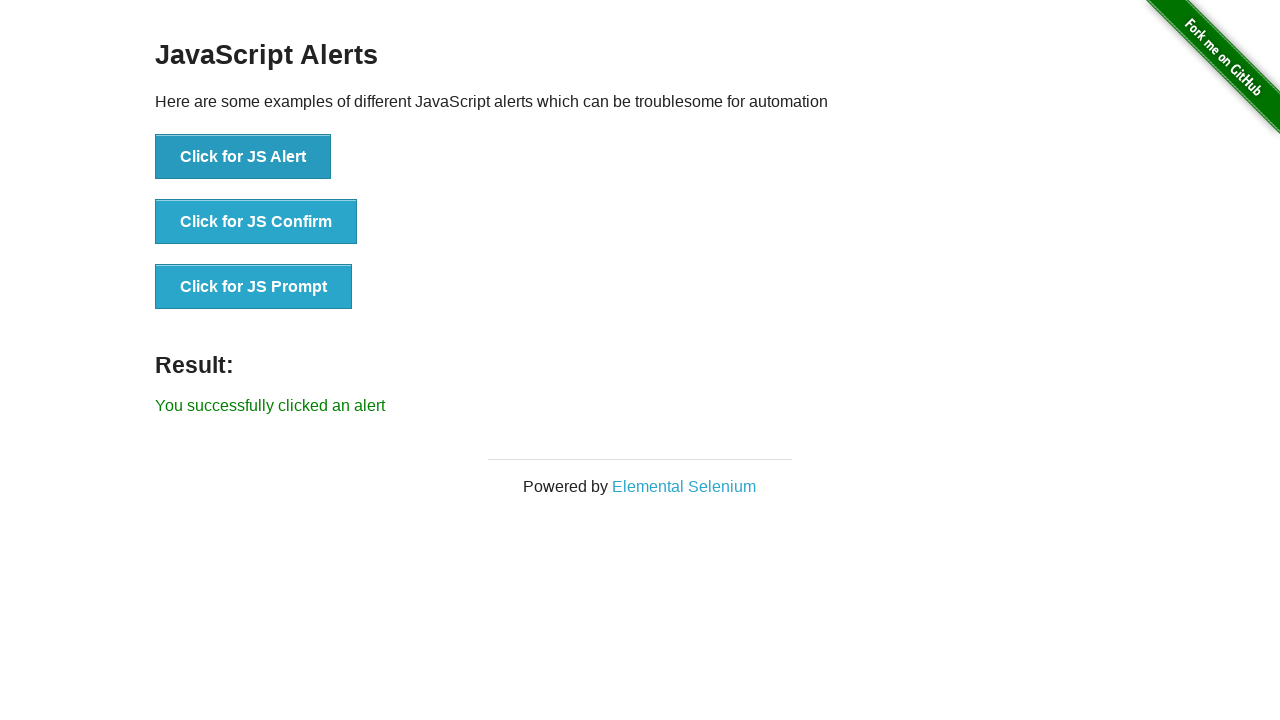

Set up dialog handler to accept alerts
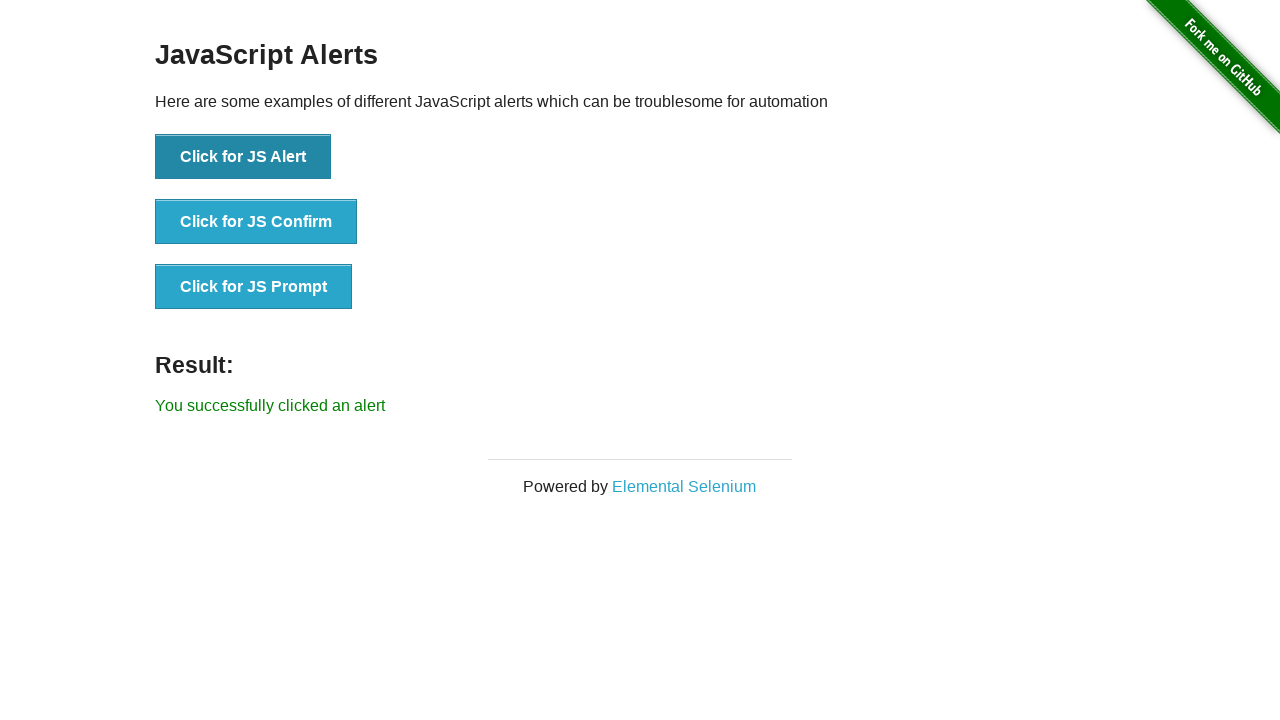

Waited 500ms for alert to be processed
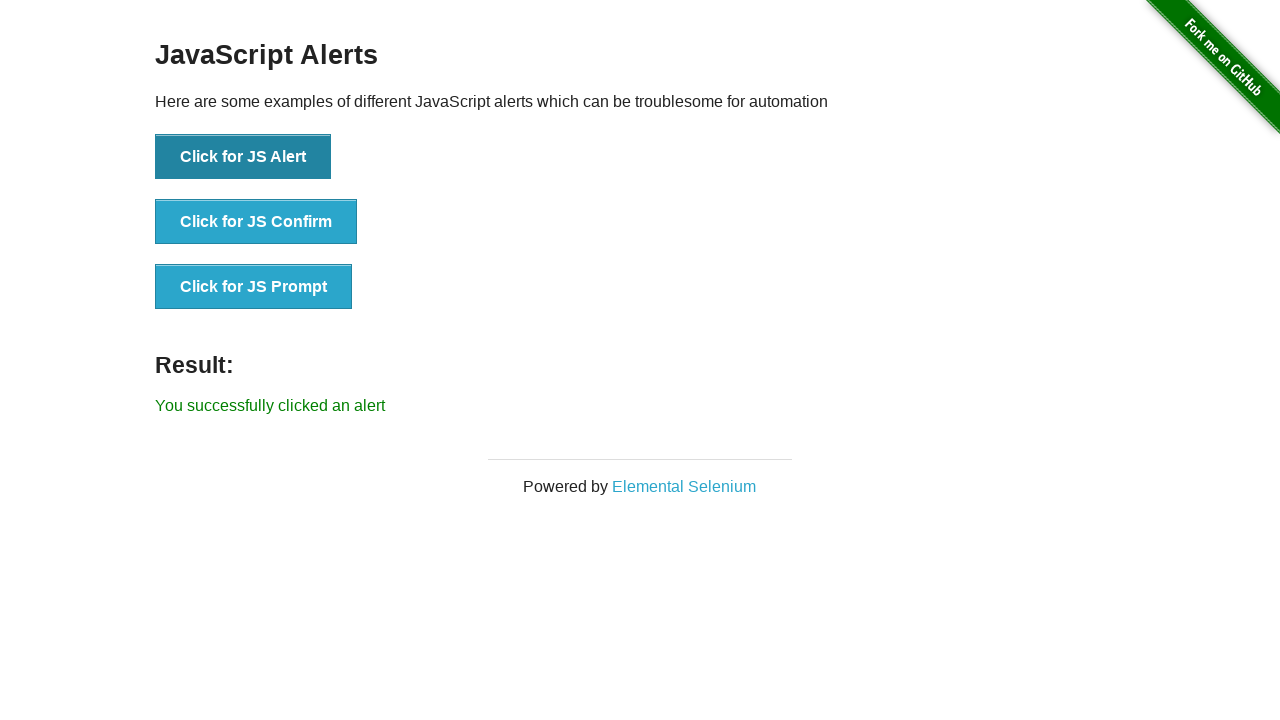

Verified result message is displayed after accepting alert
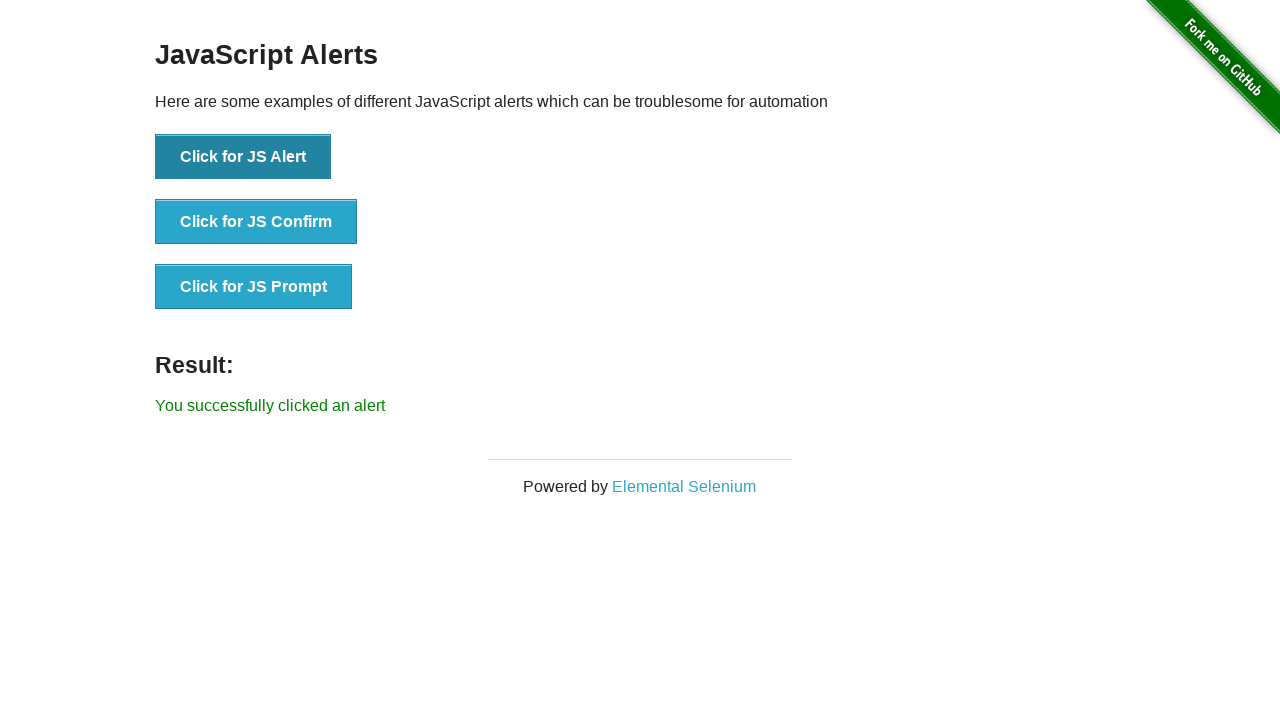

Clicked second button to trigger JS Confirm dialog at (256, 222) on xpath=//*[@id='content']/div/ul/li[2]/button
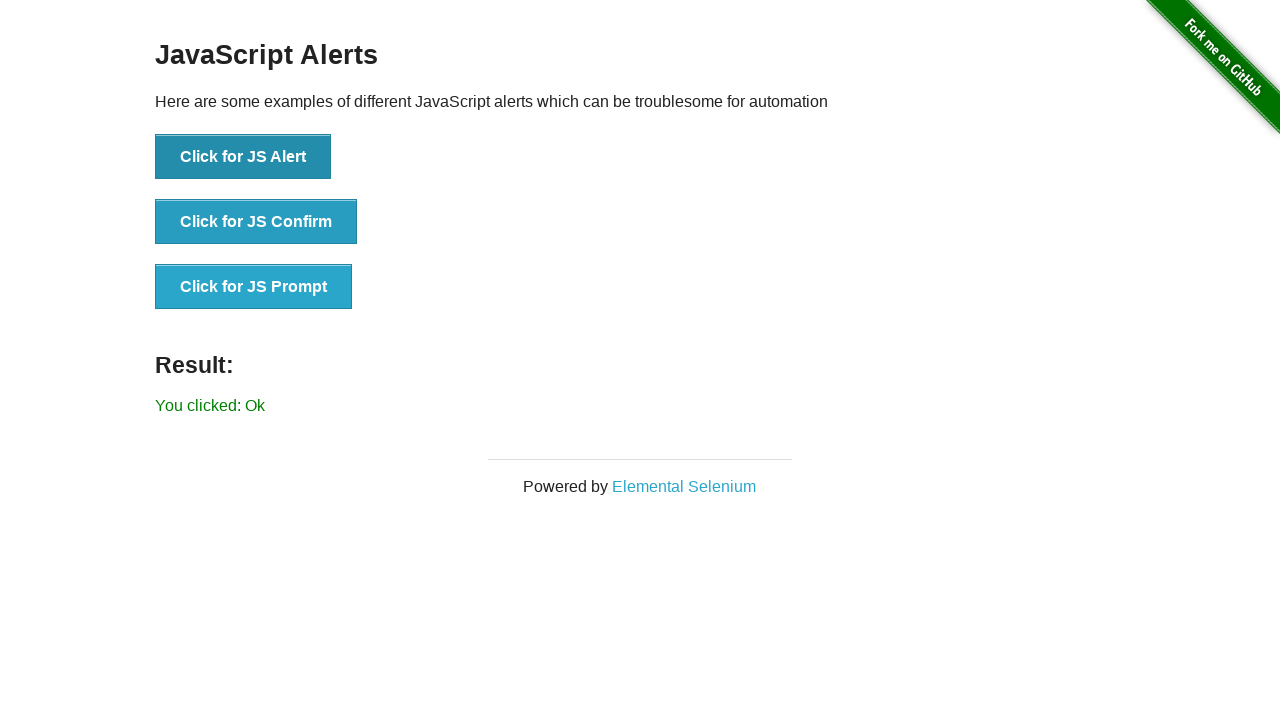

Set up dialog handler to dismiss confirm dialogs
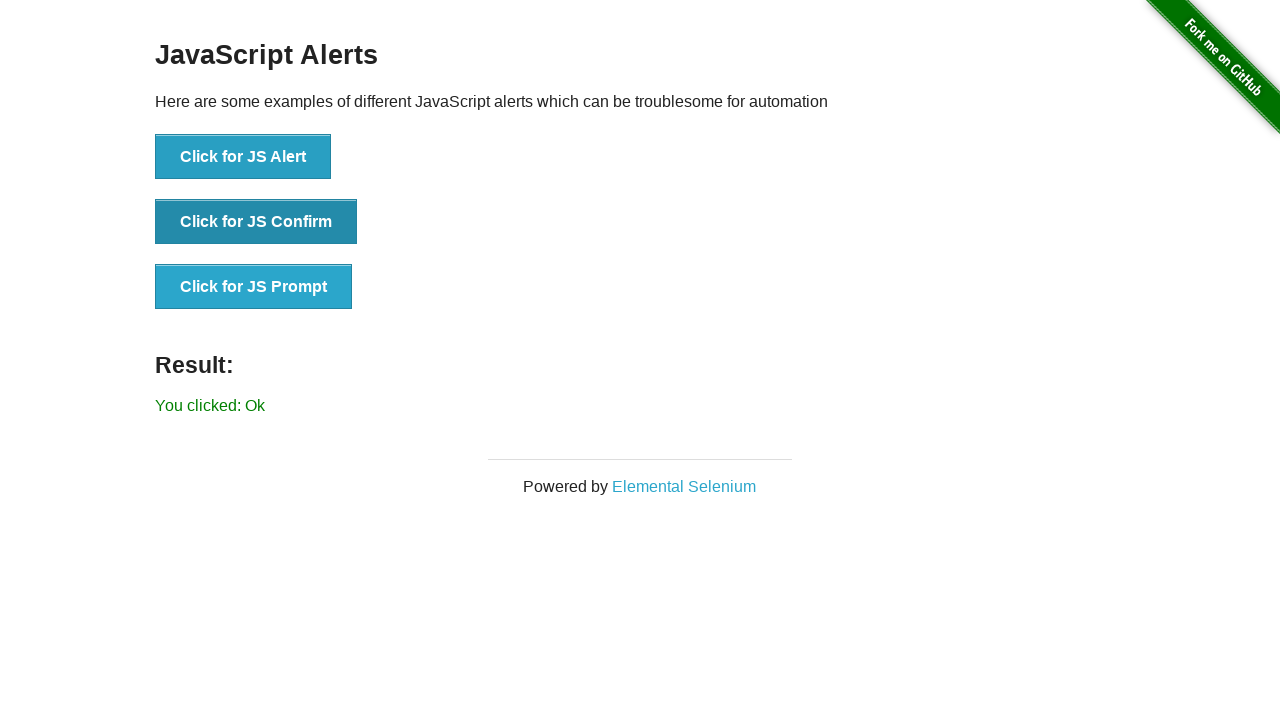

Waited 500ms for confirm dialog to be dismissed
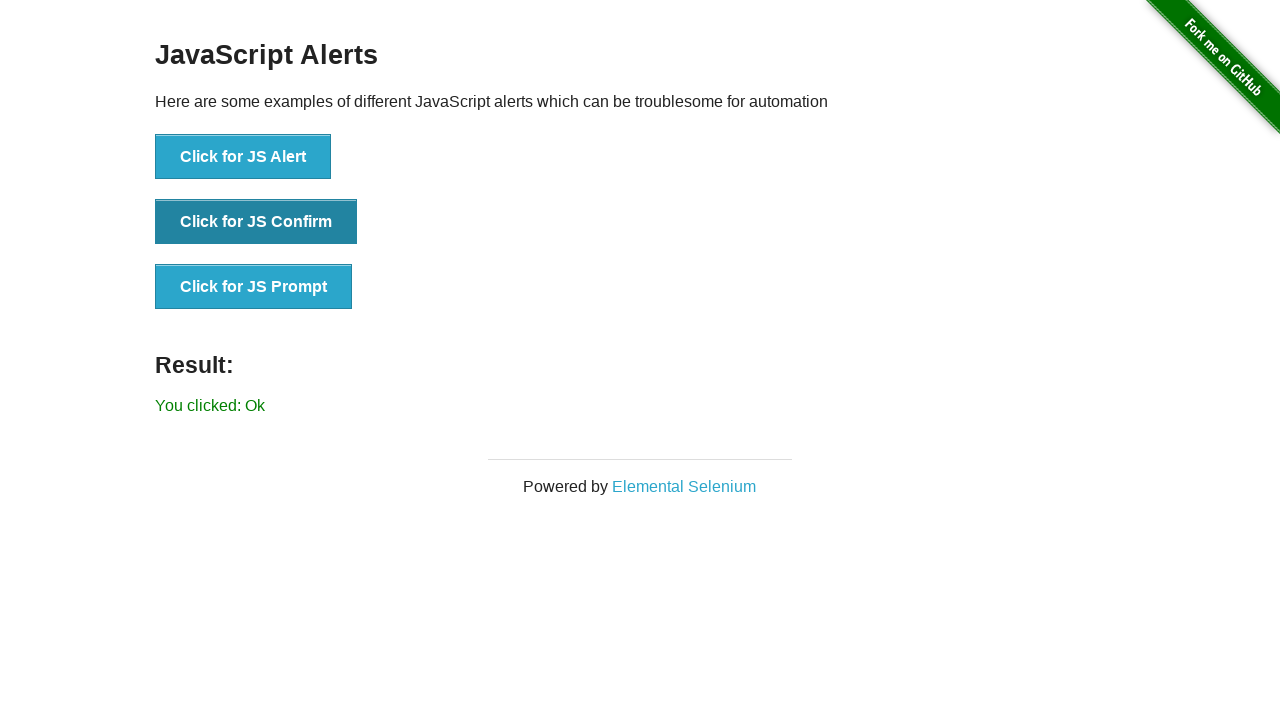

Clicked second button again to trigger another confirm dialog at (256, 222) on xpath=//*[@id='content']/div/ul/li[2]/button
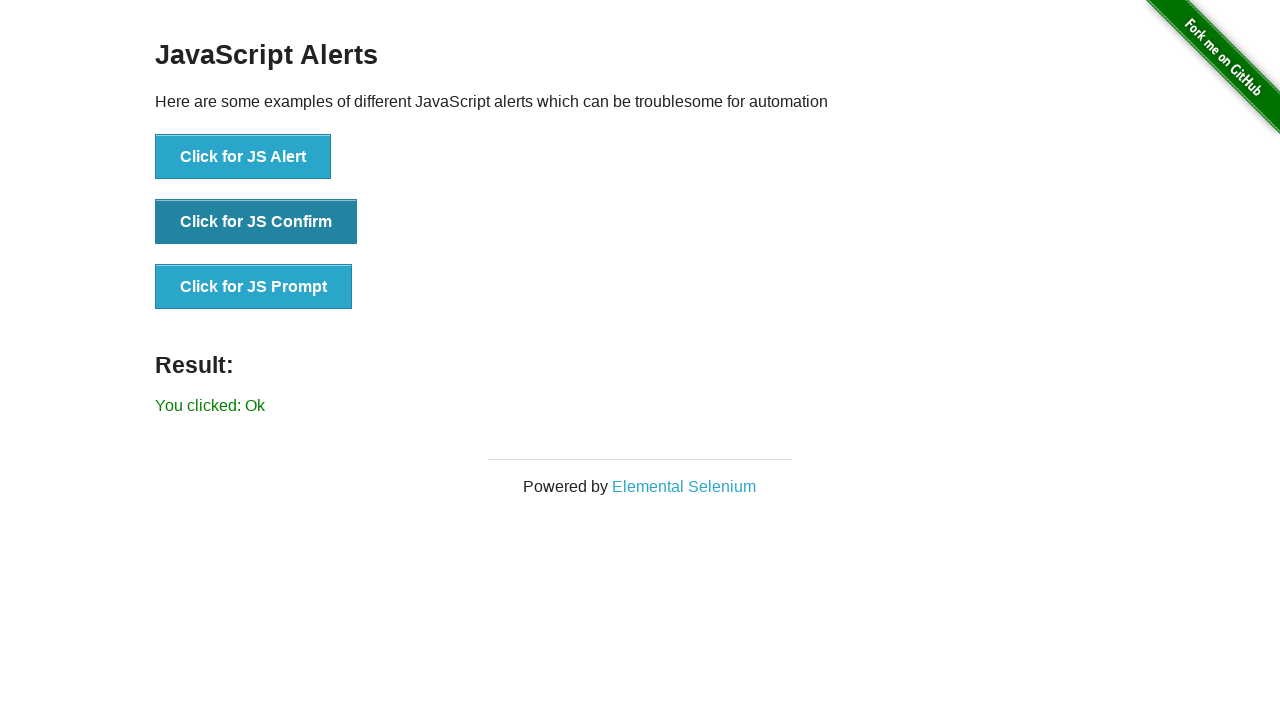

Set up dialog handler to accept confirm dialog
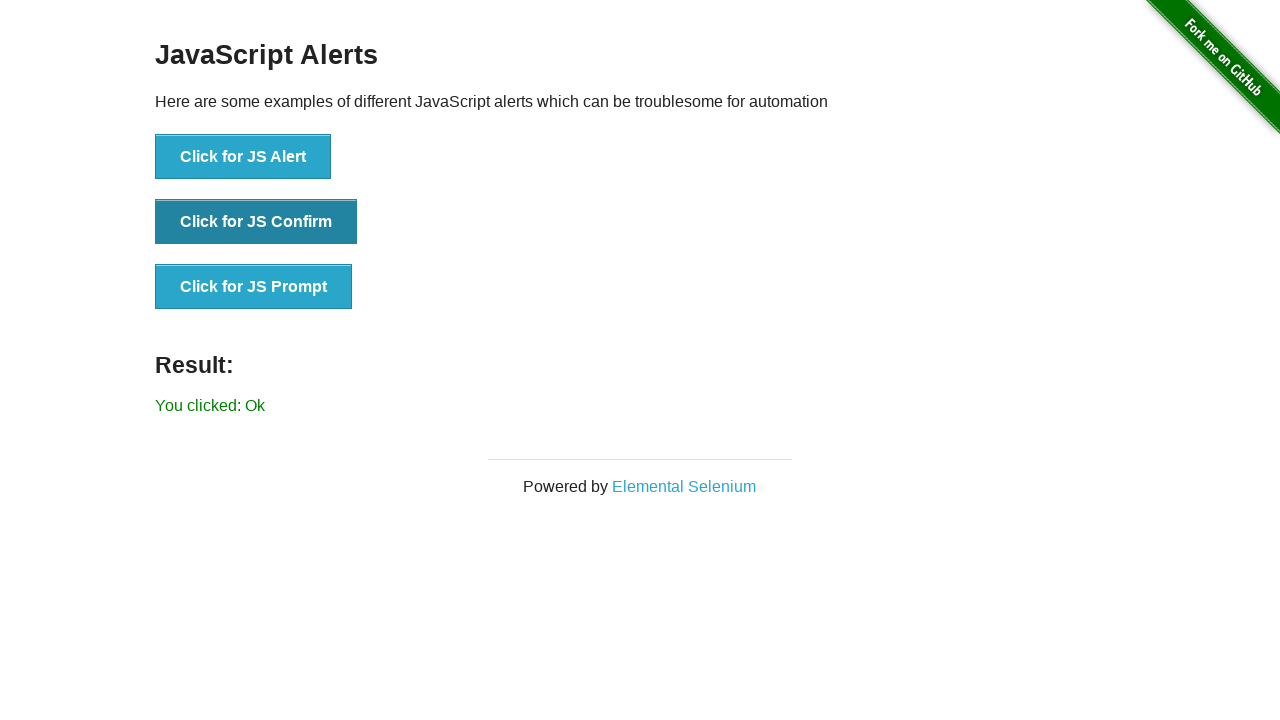

Waited 500ms for confirm dialog to be accepted
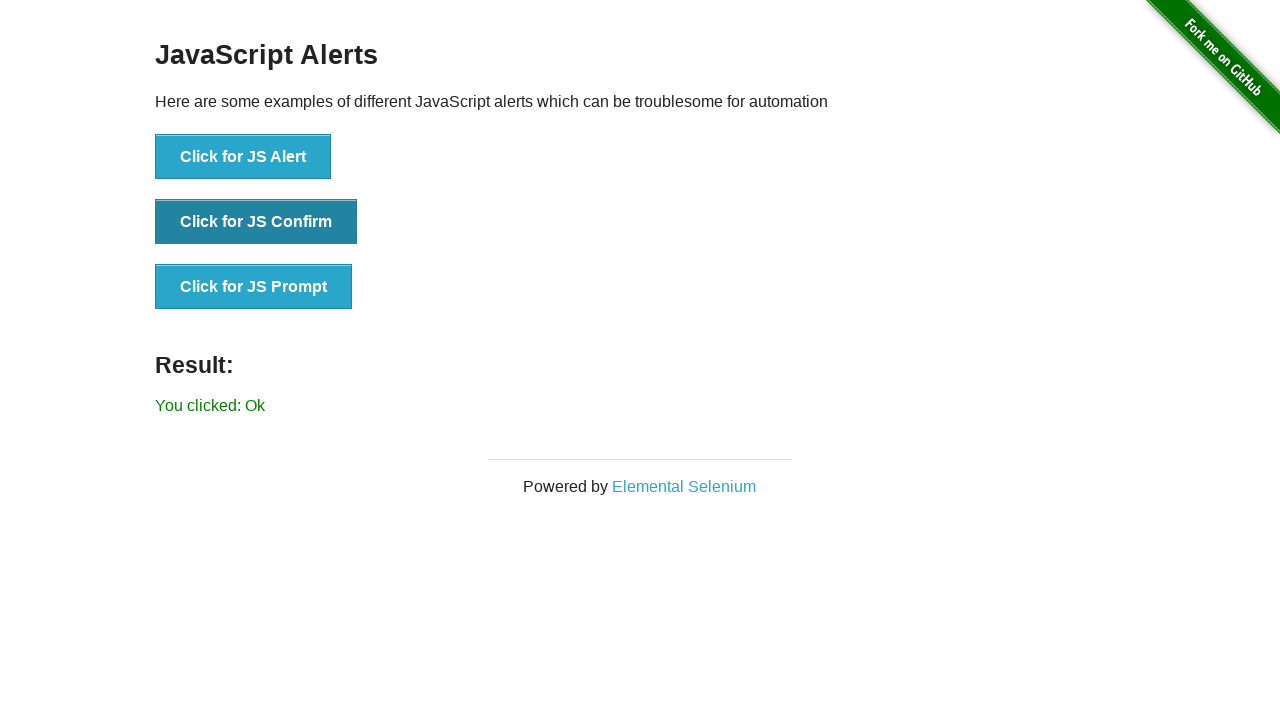

Clicked third button to trigger JS Prompt dialog at (254, 287) on xpath=//*[@id='content']/div/ul/li[3]/button
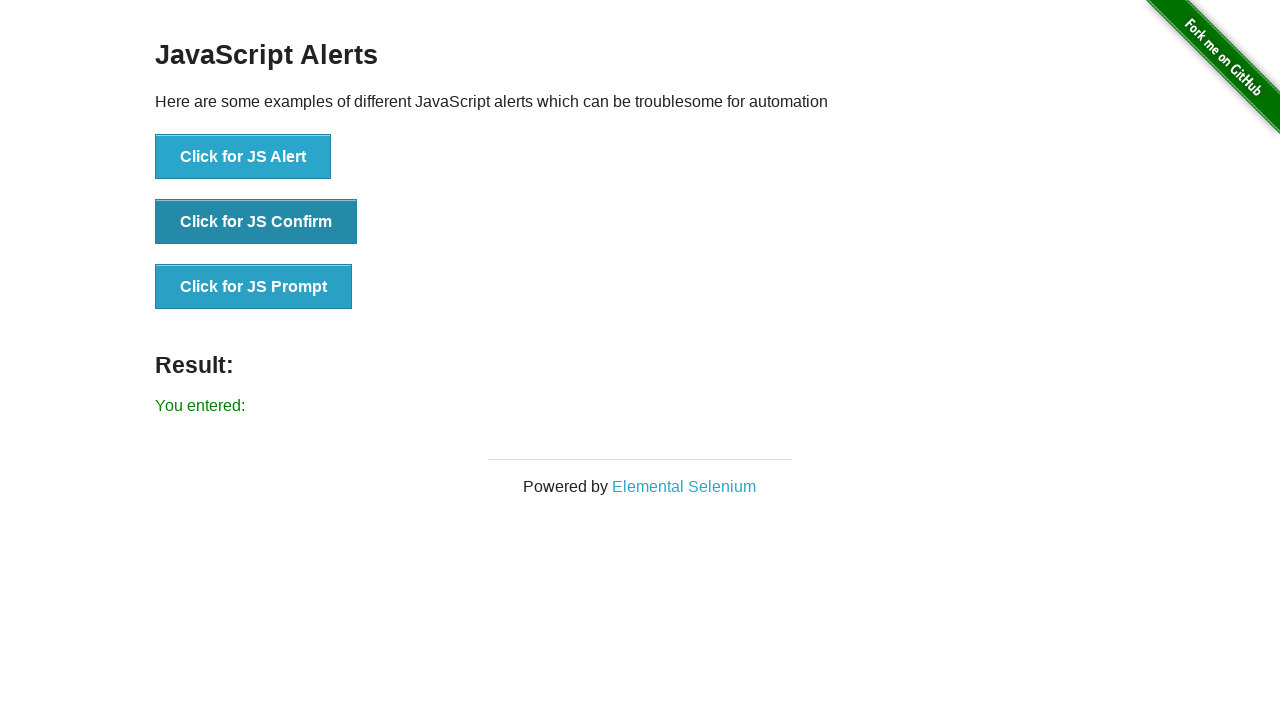

Set up dialog handler to accept prompt with text 'selenium'
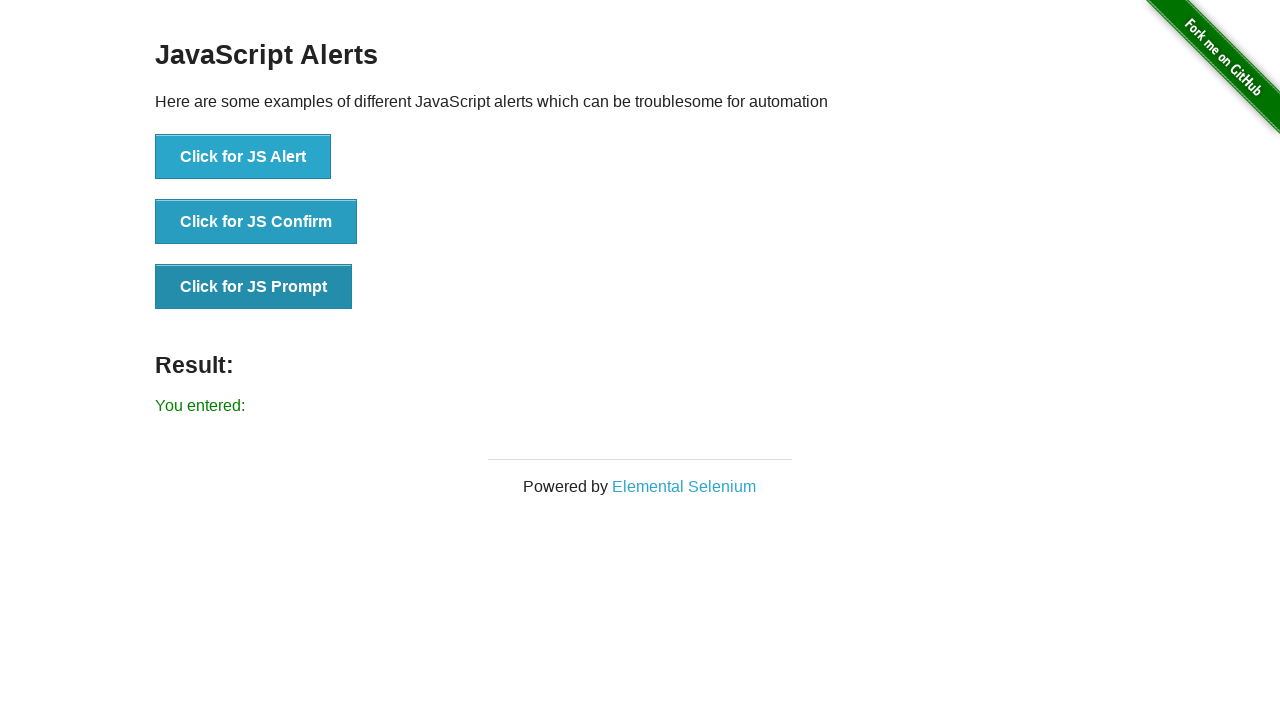

Waited 500ms for prompt dialog to be processed
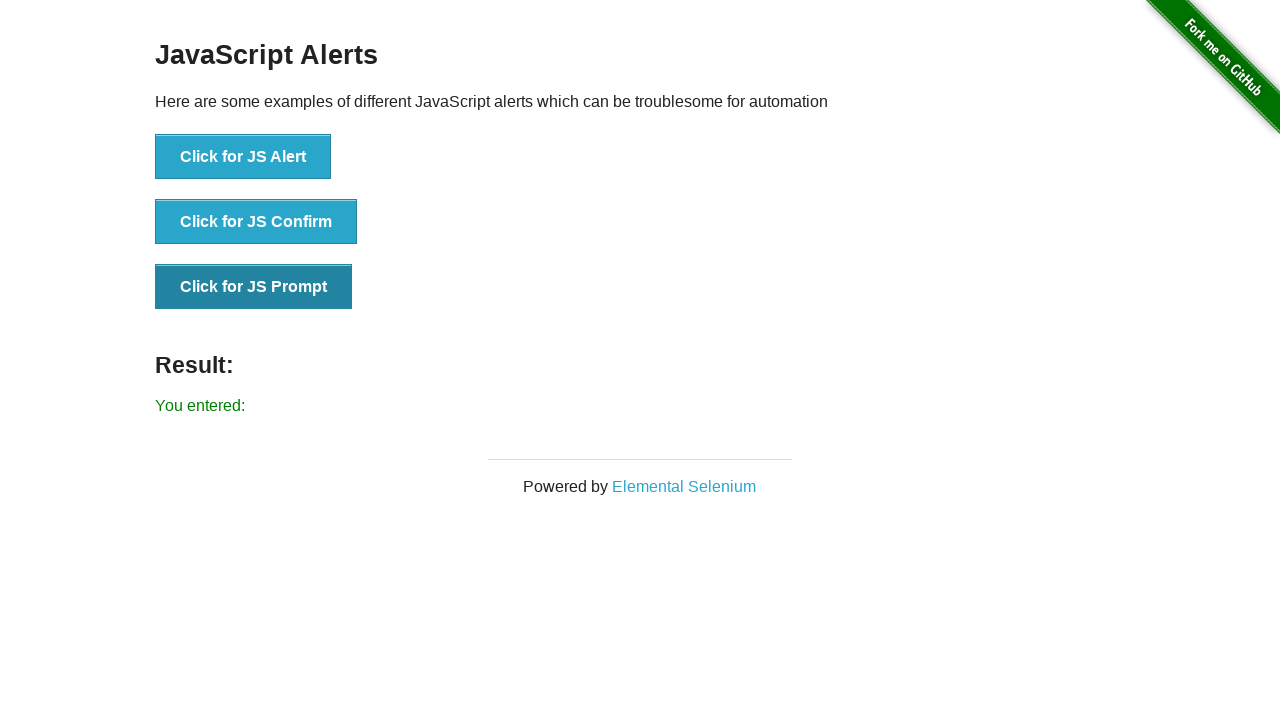

Clicked third button again to trigger another prompt dialog at (254, 287) on xpath=//*[@id='content']/div/ul/li[3]/button
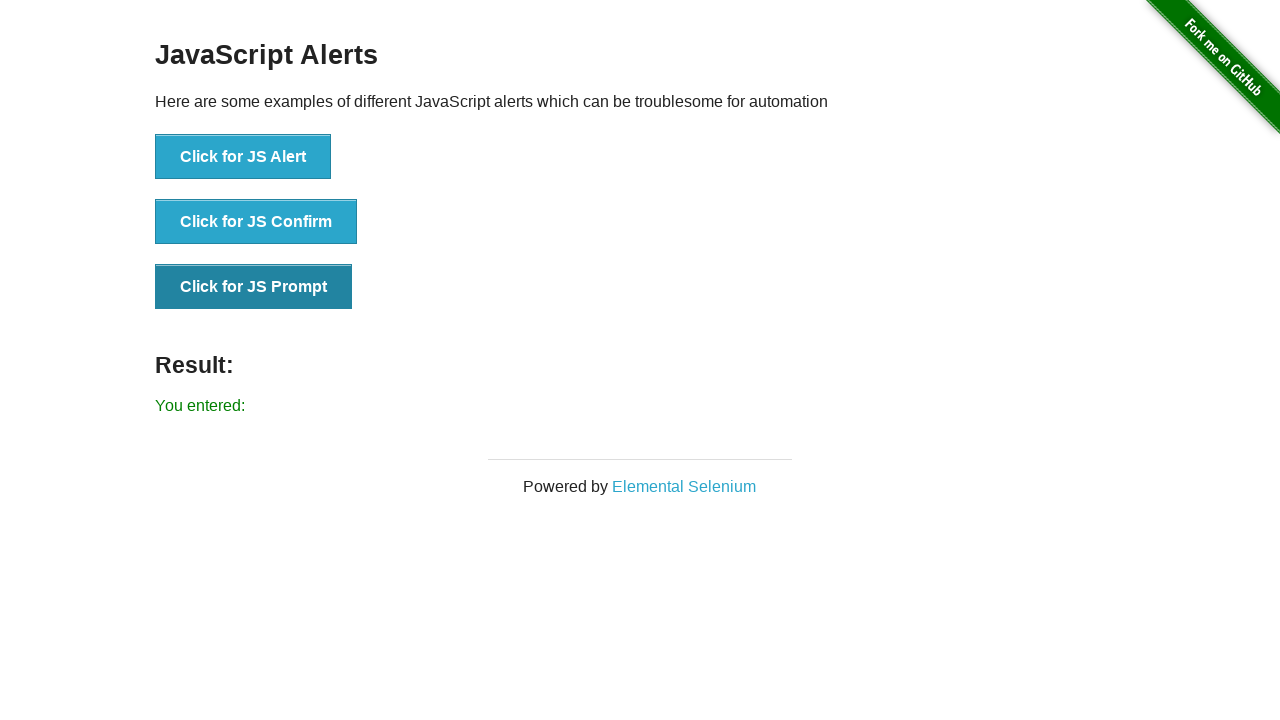

Set up dialog handler to dismiss prompt dialog
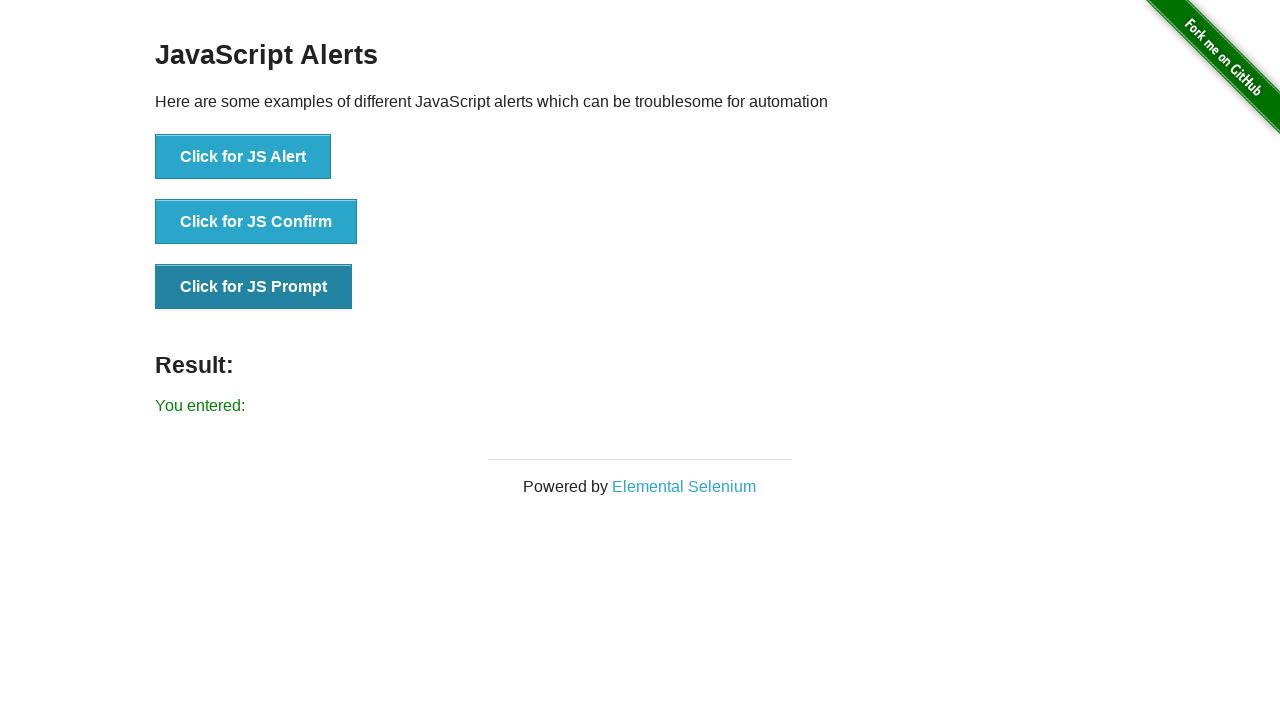

Waited 500ms for prompt dialog to be dismissed
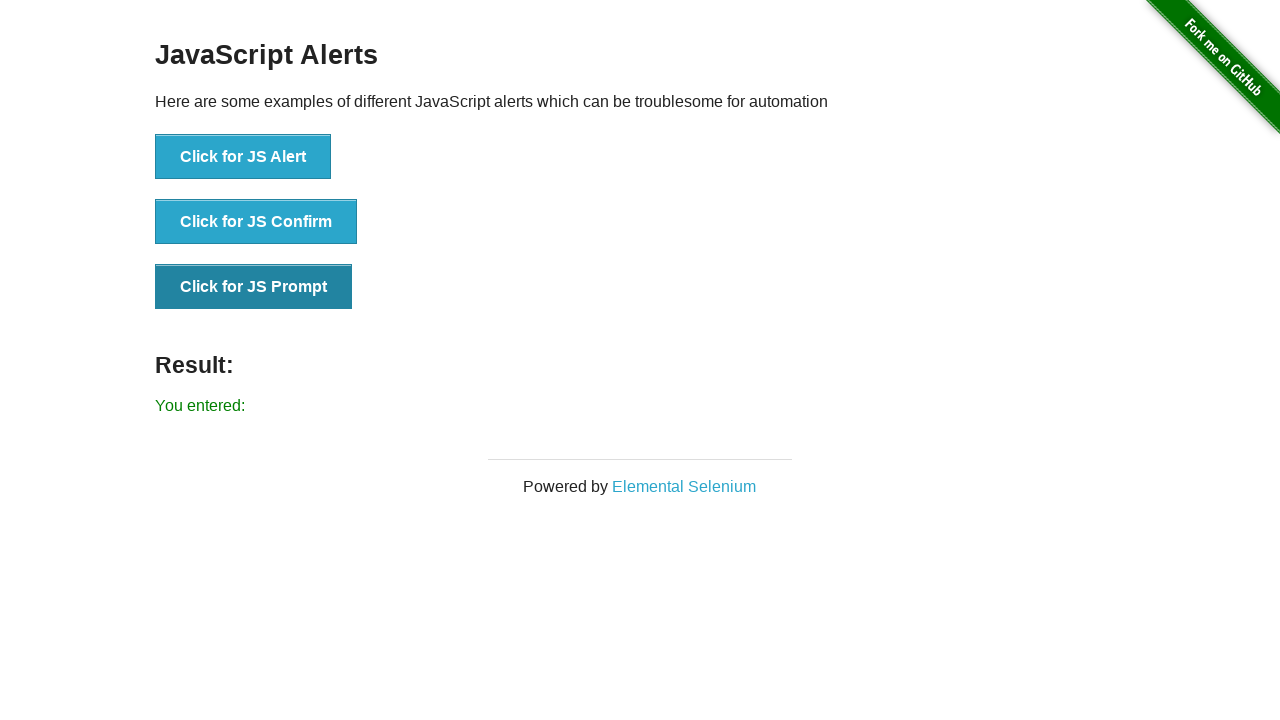

Verified final result message is displayed
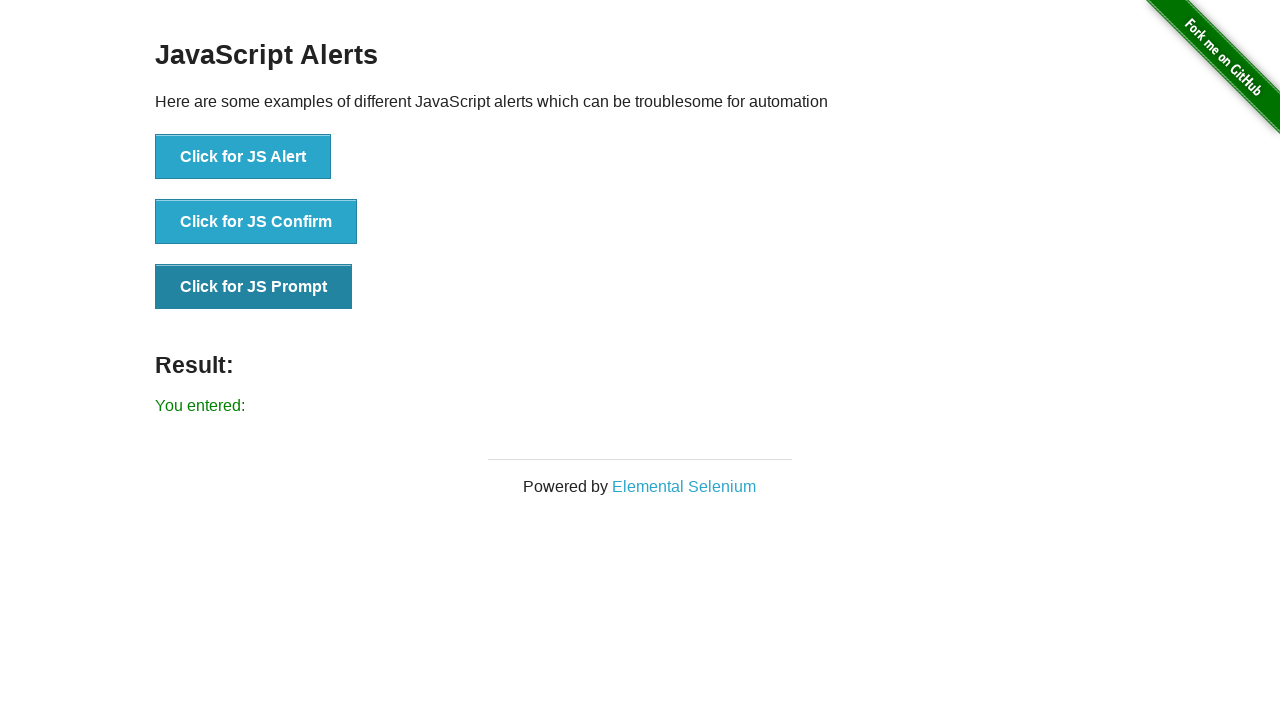

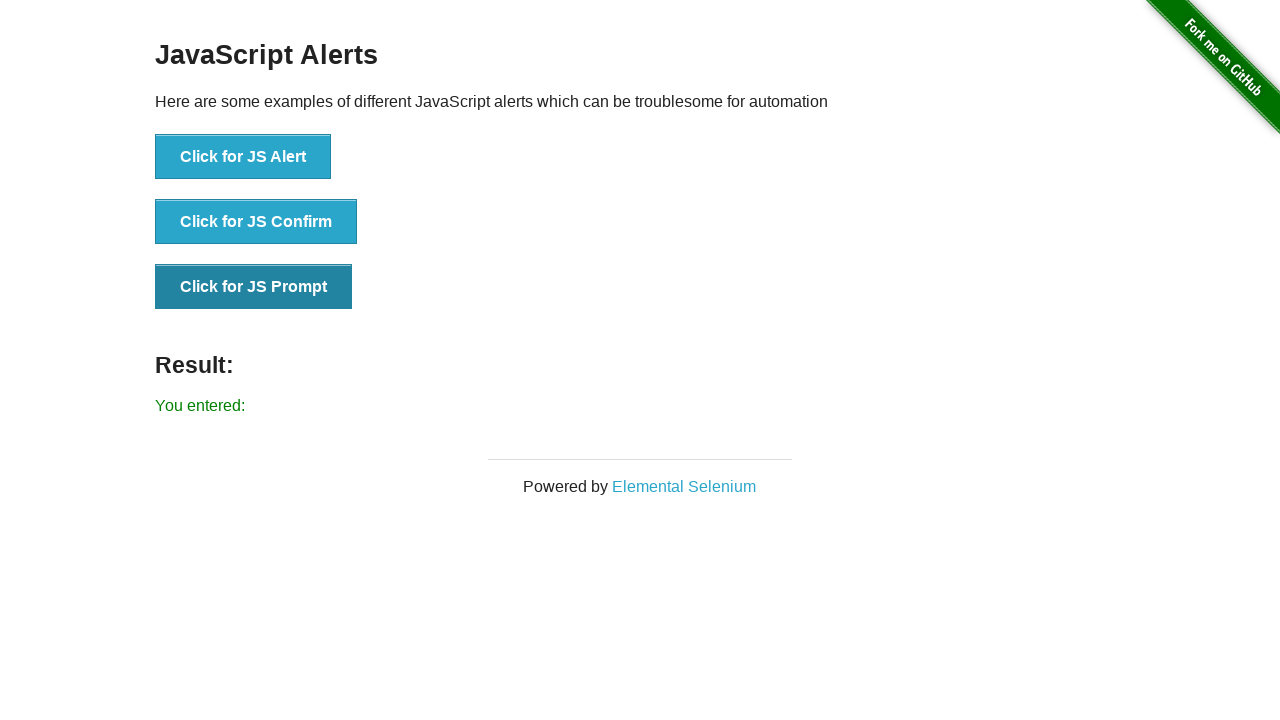